Navigates to edurev.in and verifies that the page loads successfully by checking the page content. The test asserts that specific text ("Alex Cross") is not present on the page.

Starting URL: http://www.edurev.in/

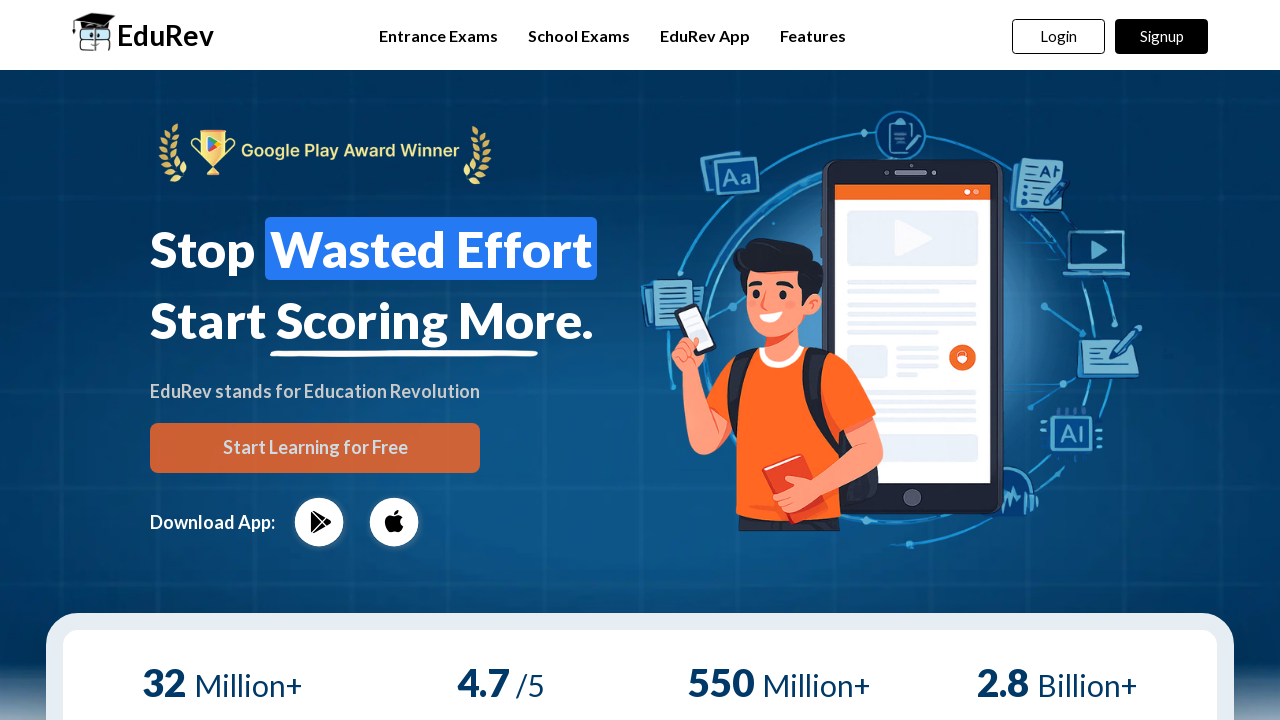

Navigated to http://www.edurev.in/
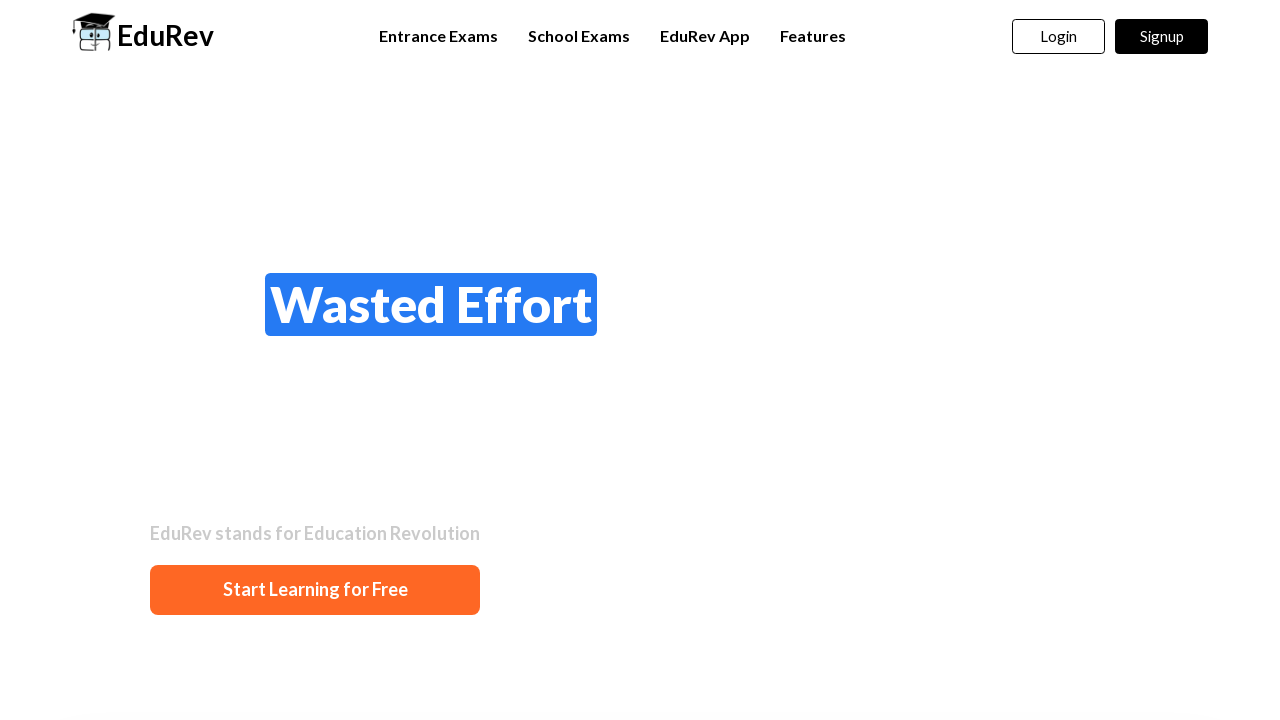

Page DOM content loaded successfully
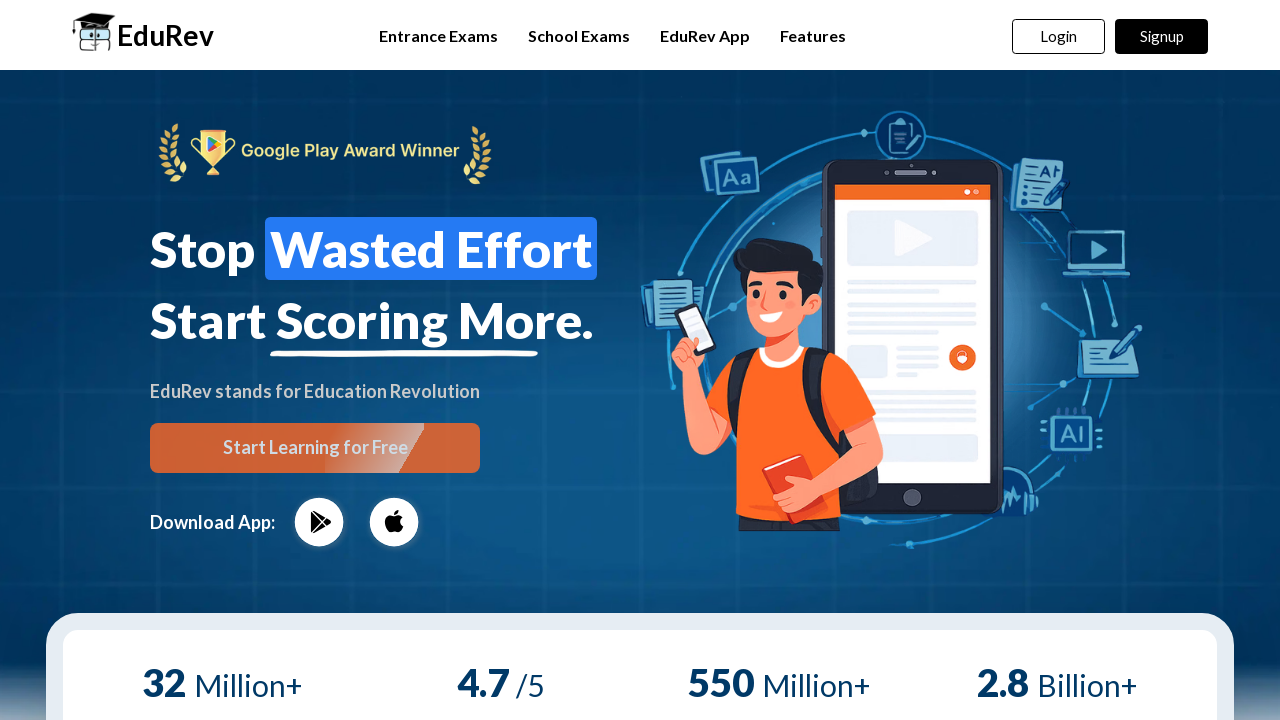

Body element found on page
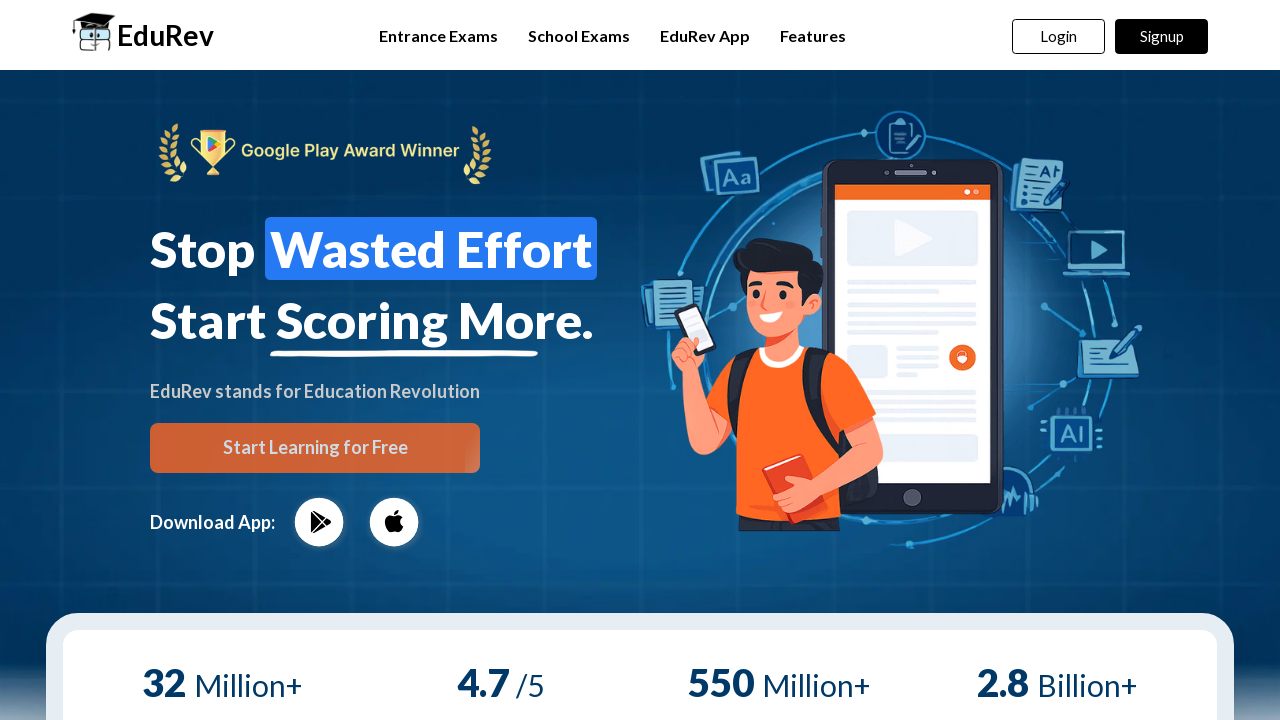

Retrieved page content for verification
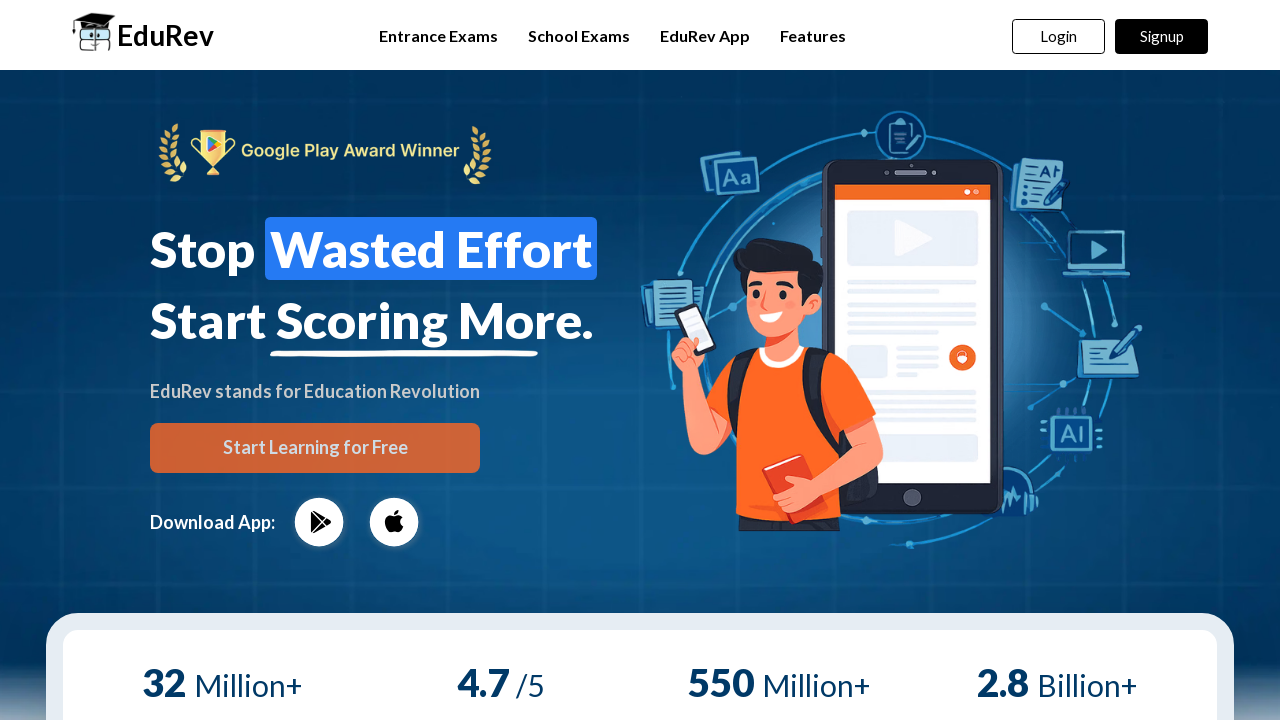

Verified that 'Alex Cross' text is not present on the page
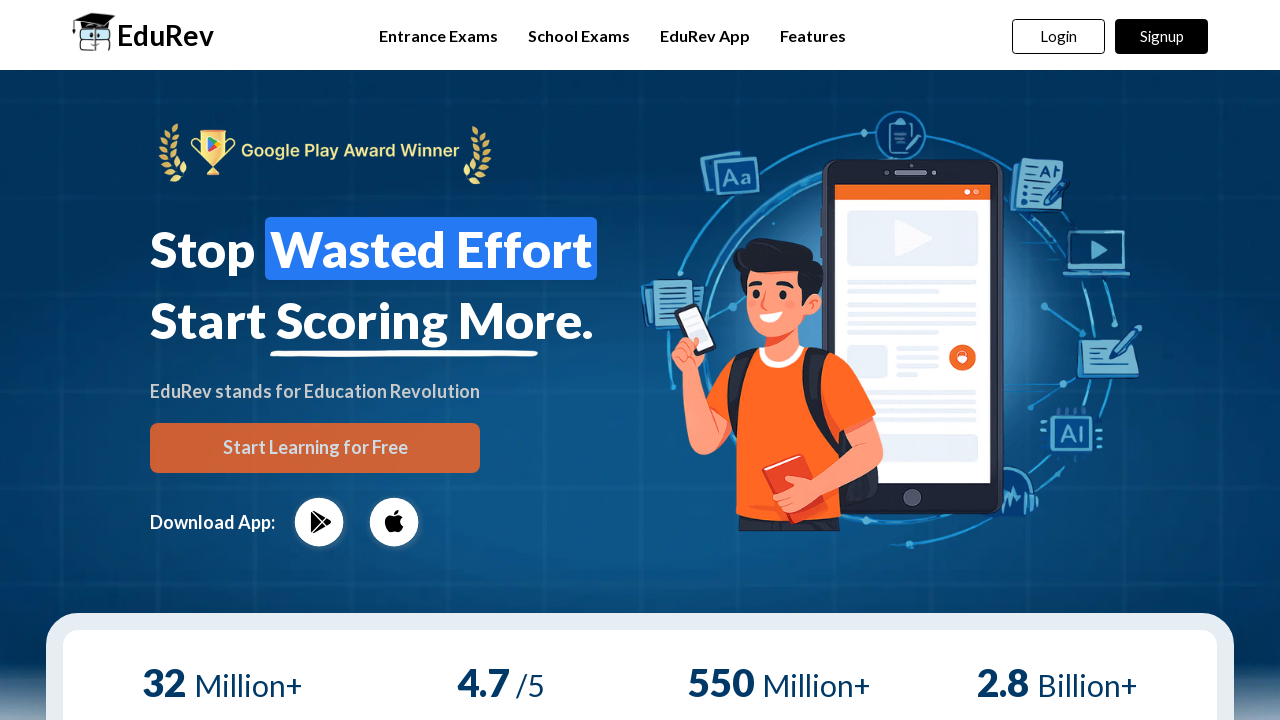

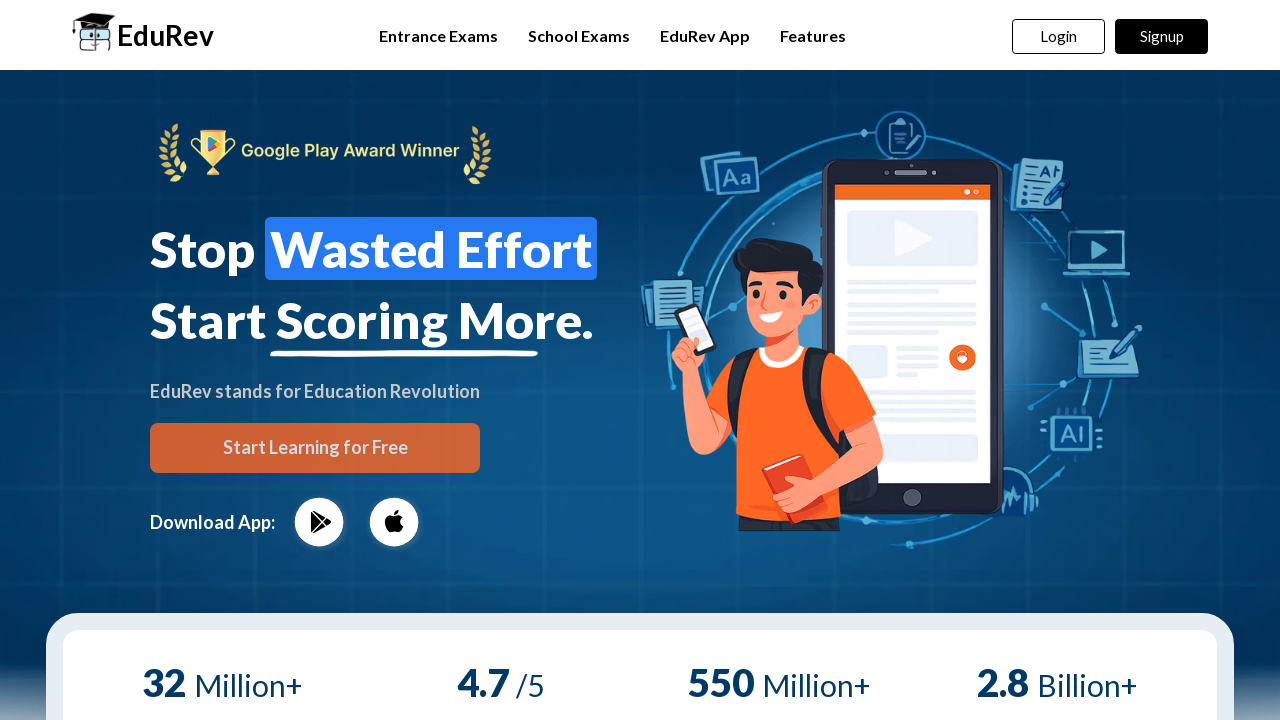